Tests the login form validation by attempting to login with invalid credentials and verifying the error message displayed

Starting URL: https://www.saucedemo.com/

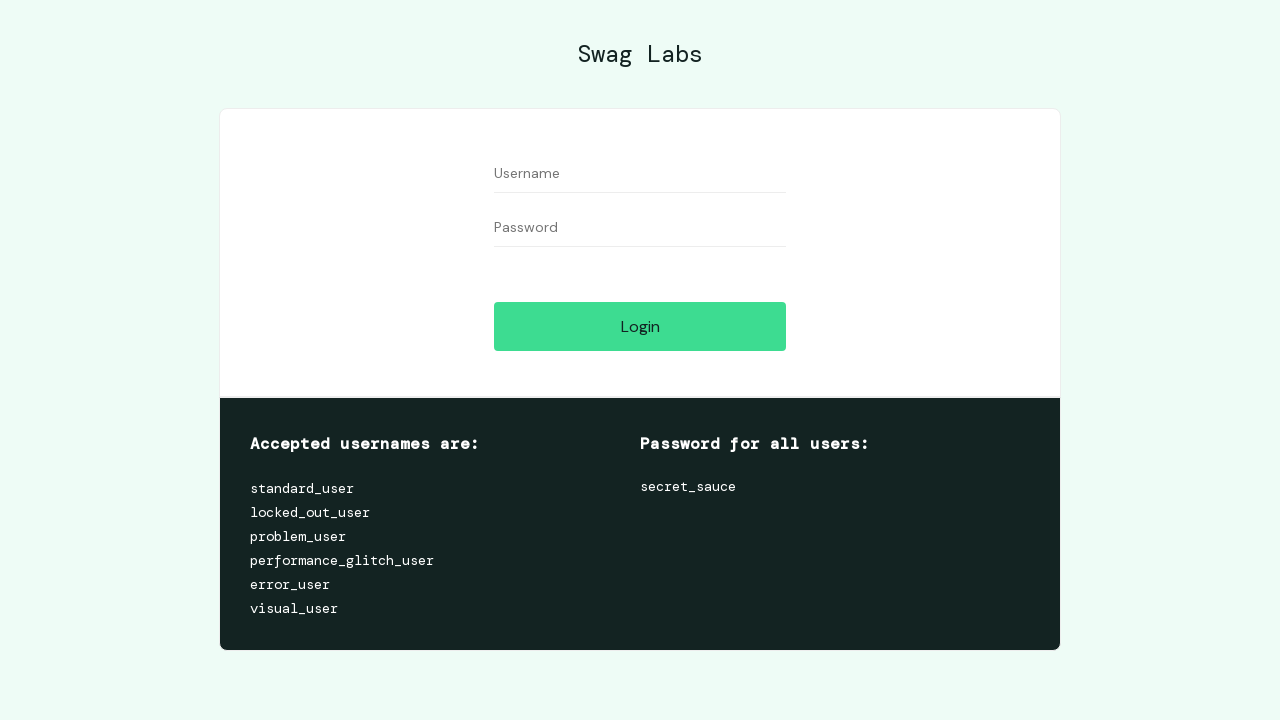

Filled username field with invalid credential '1' on #user-name
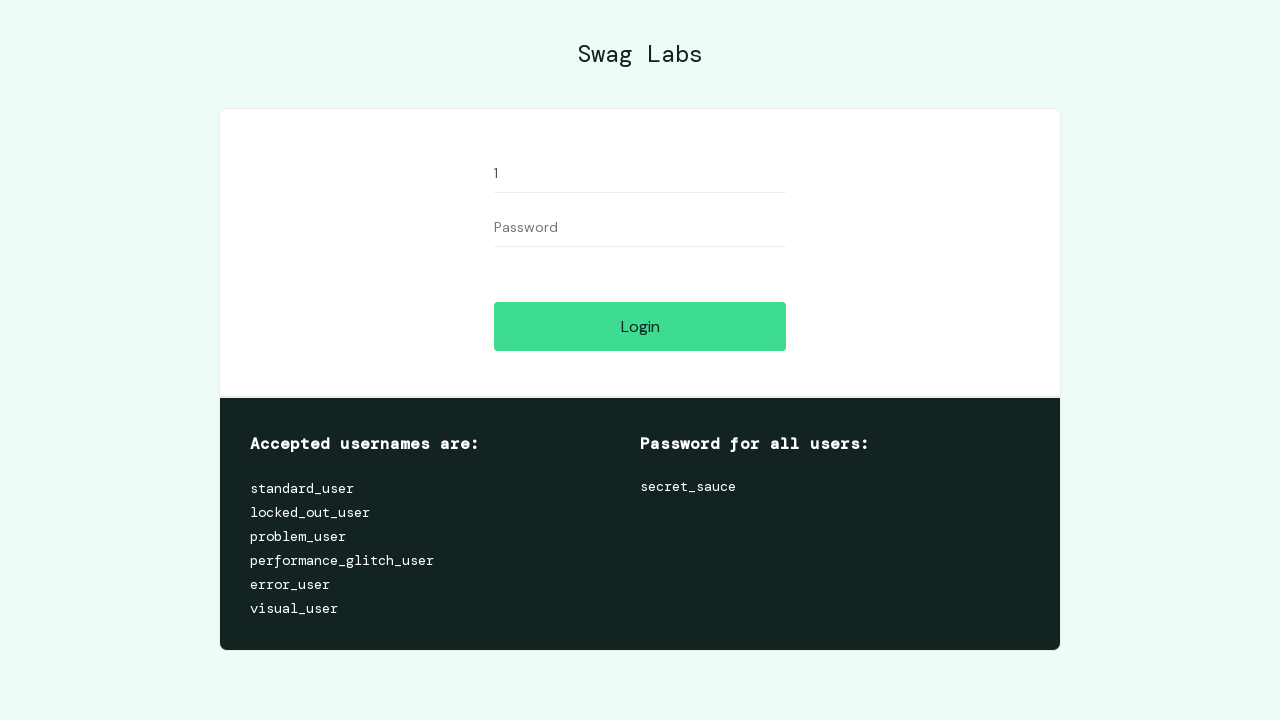

Filled password field with invalid credential '1' on #password
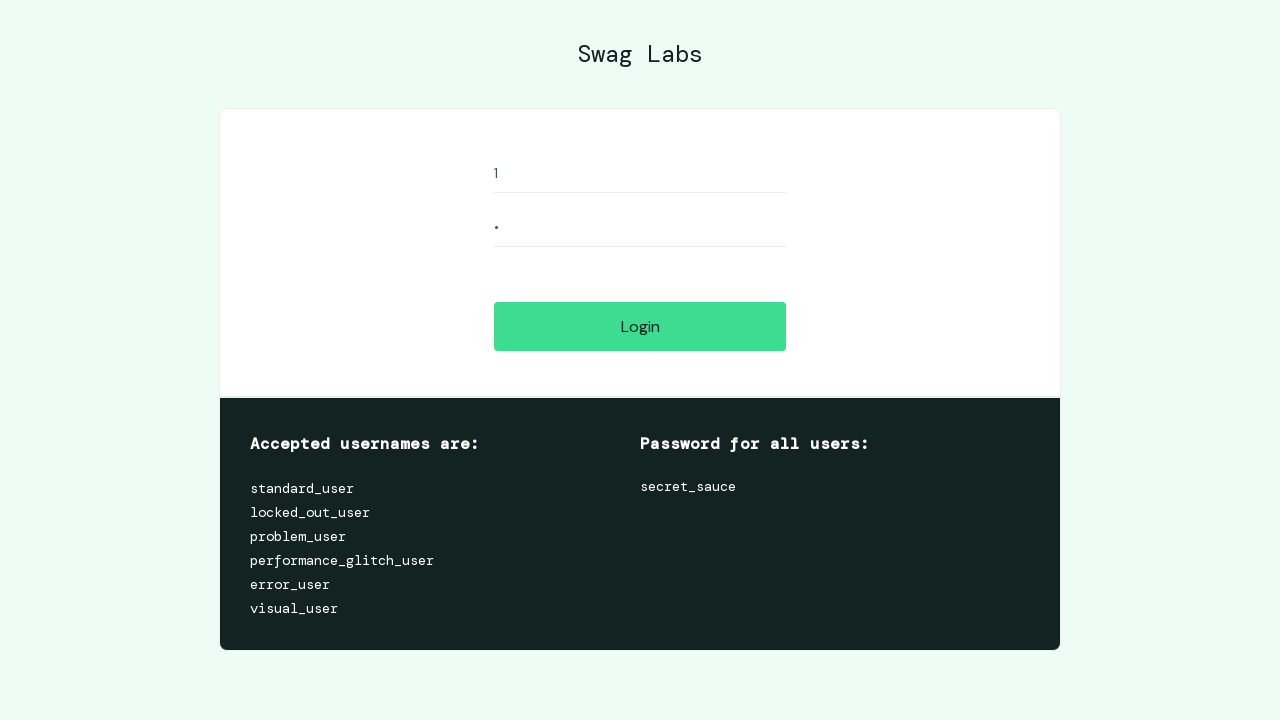

Clicked login button to submit form with invalid credentials at (640, 326) on #login-button
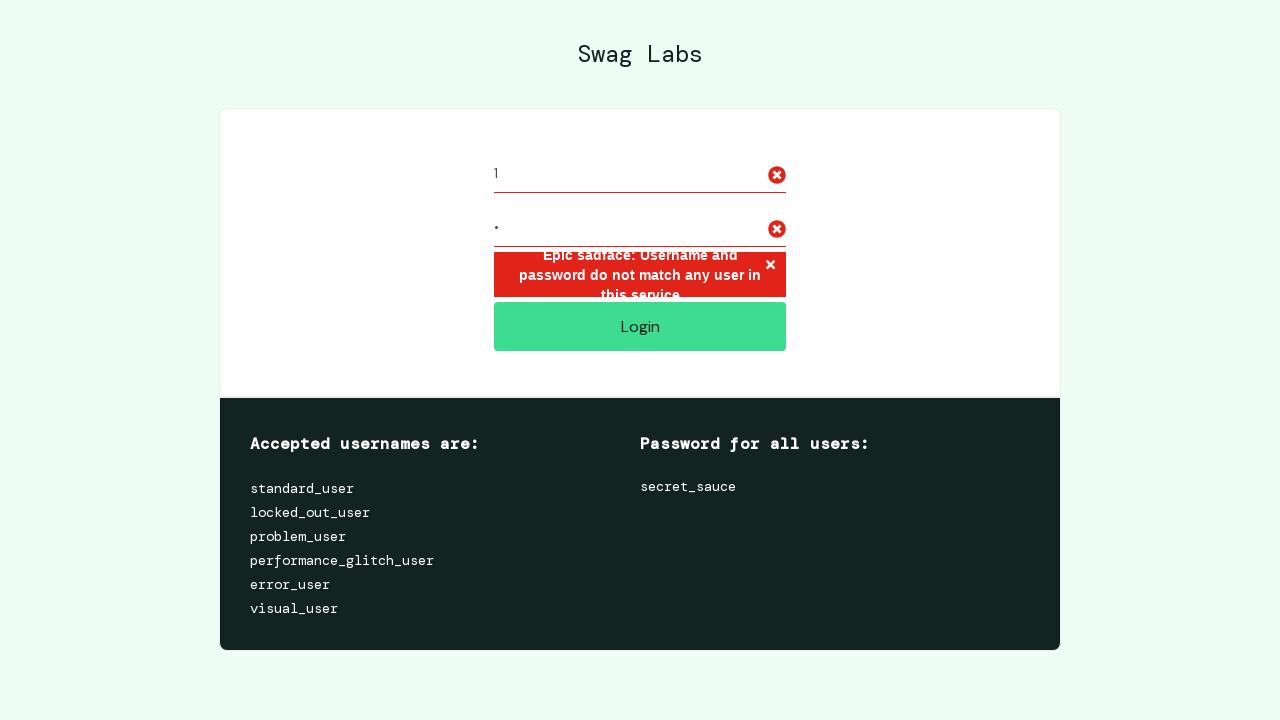

Error message element appeared on the page
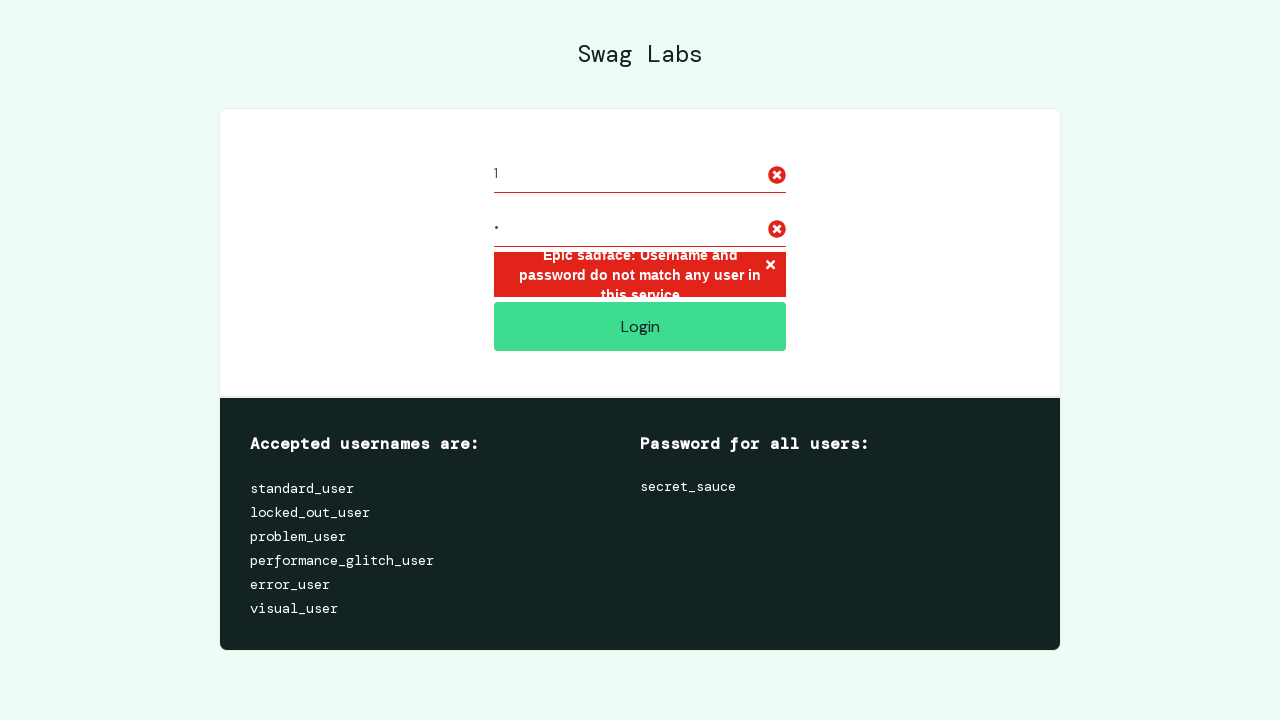

Verified error message matches expected text 'Epic sadface: Username and password do not match any user in this service'
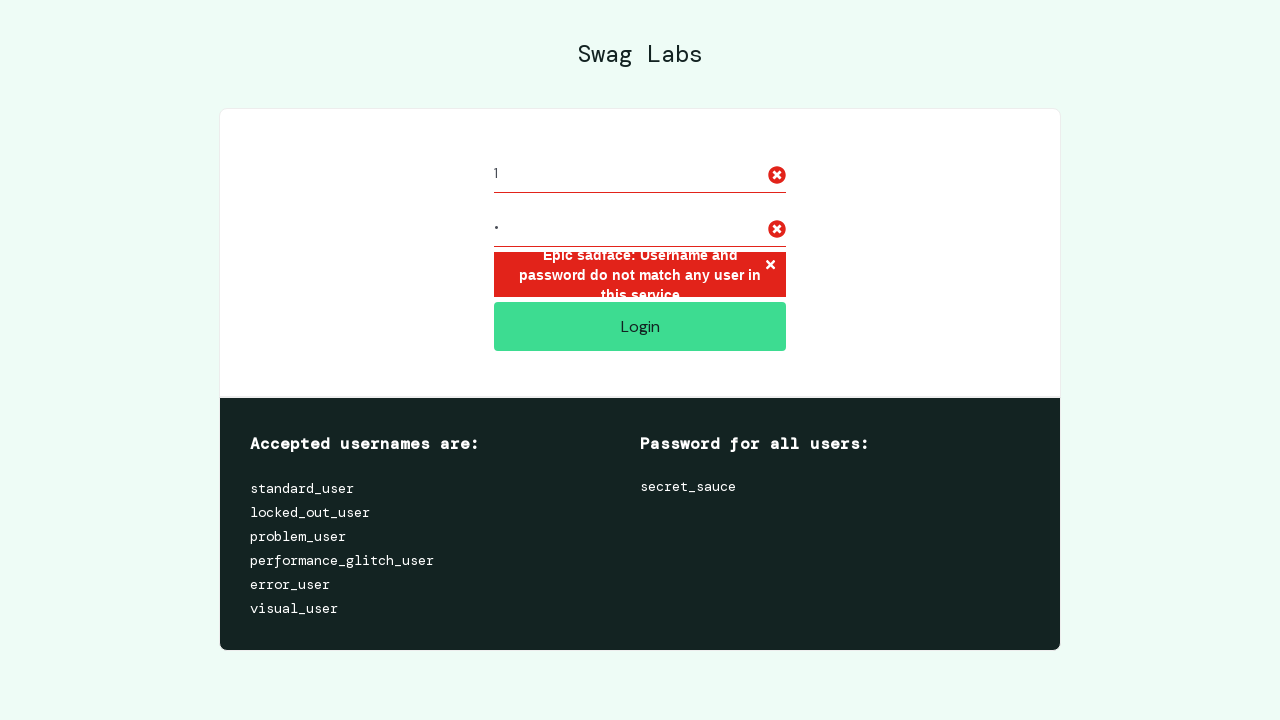

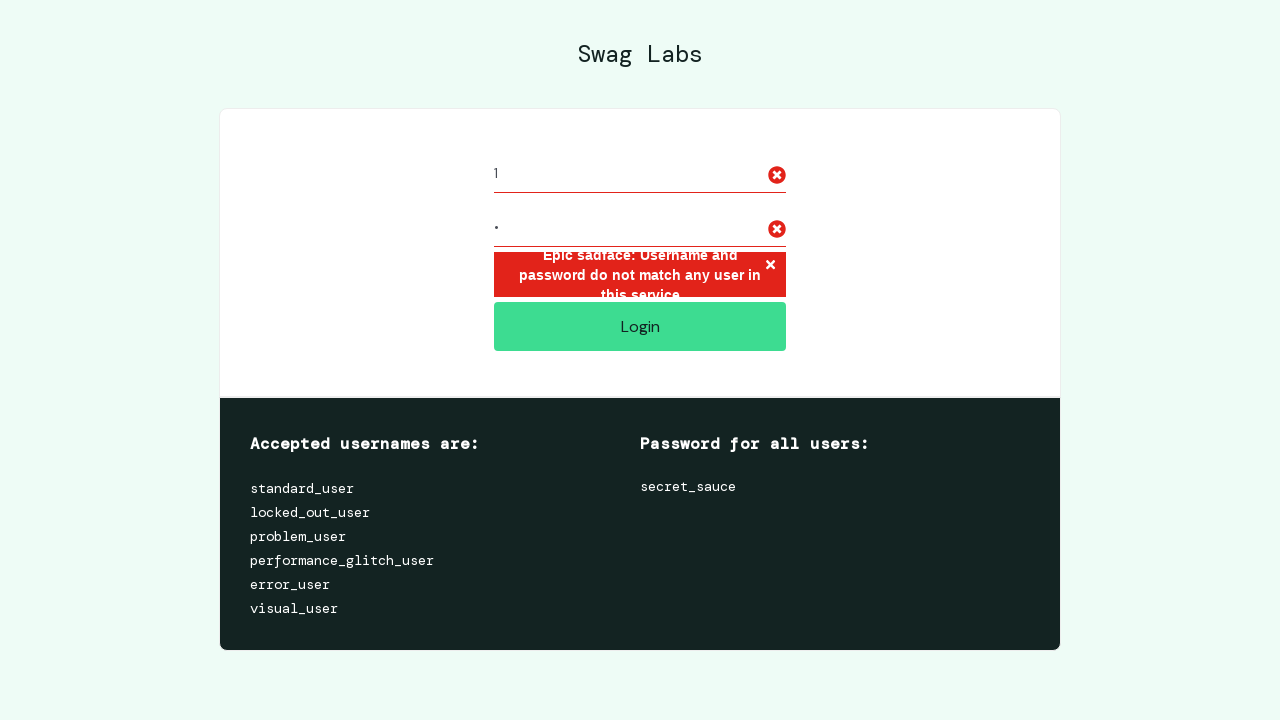